Tests that edits are saved on blur when editing a todo item

Starting URL: https://demo.playwright.dev/todomvc

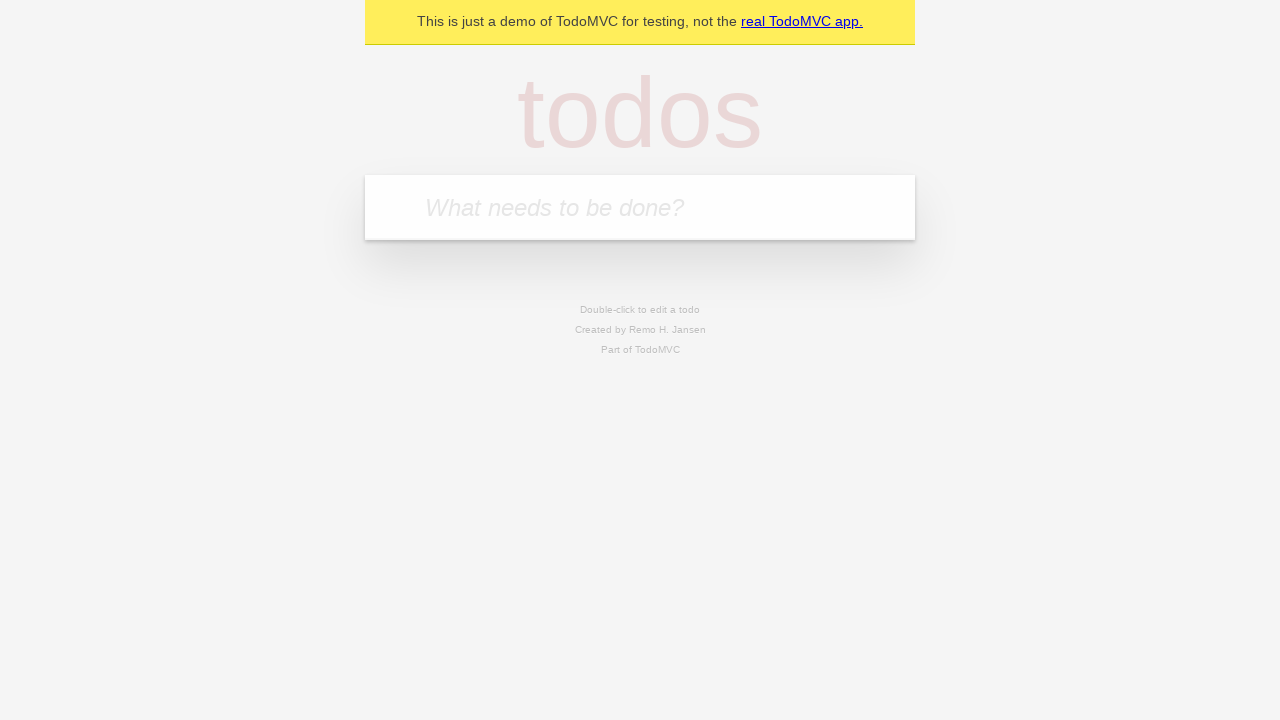

Filled todo input with 'buy some cheese' on internal:attr=[placeholder="What needs to be done?"i]
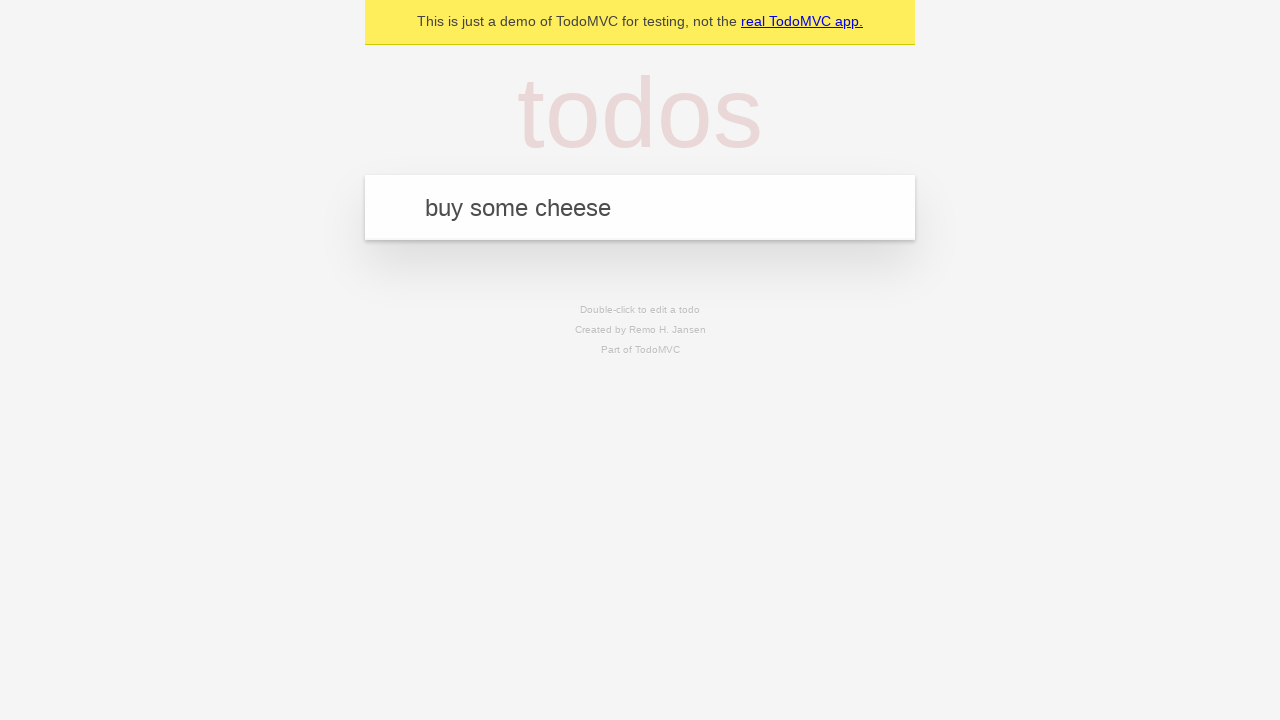

Pressed Enter to create first todo on internal:attr=[placeholder="What needs to be done?"i]
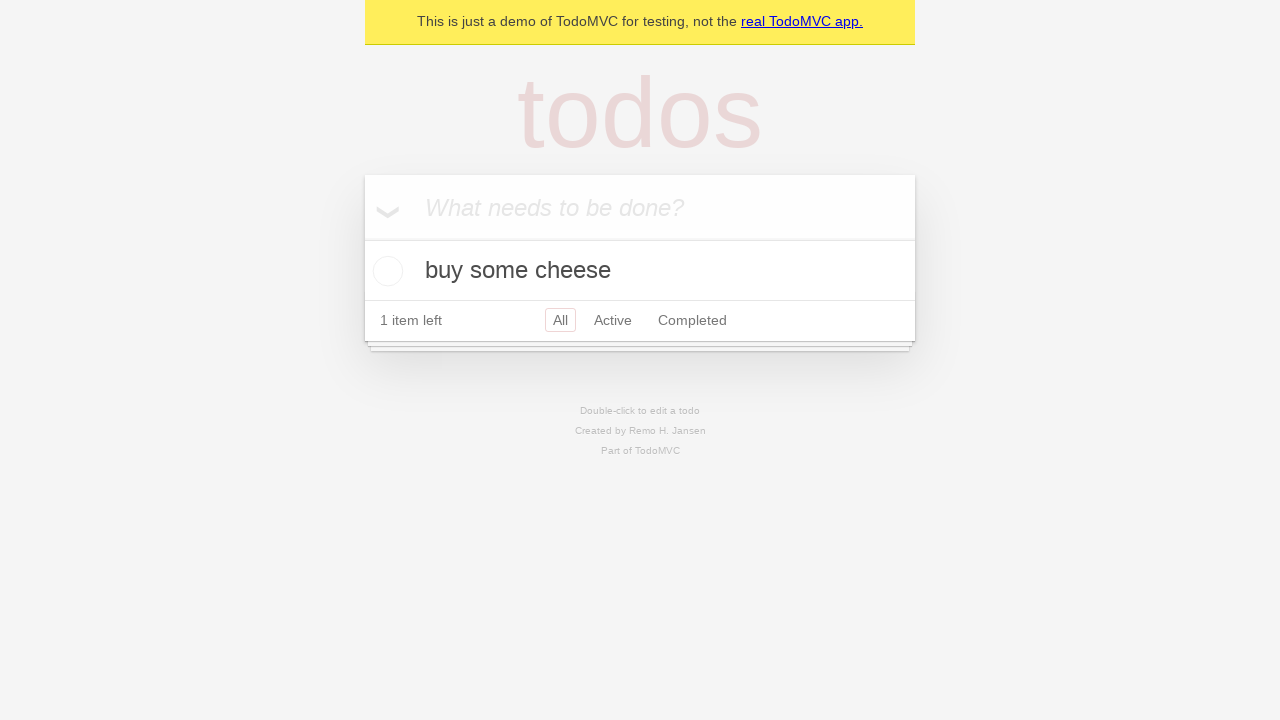

Filled todo input with 'feed the cat' on internal:attr=[placeholder="What needs to be done?"i]
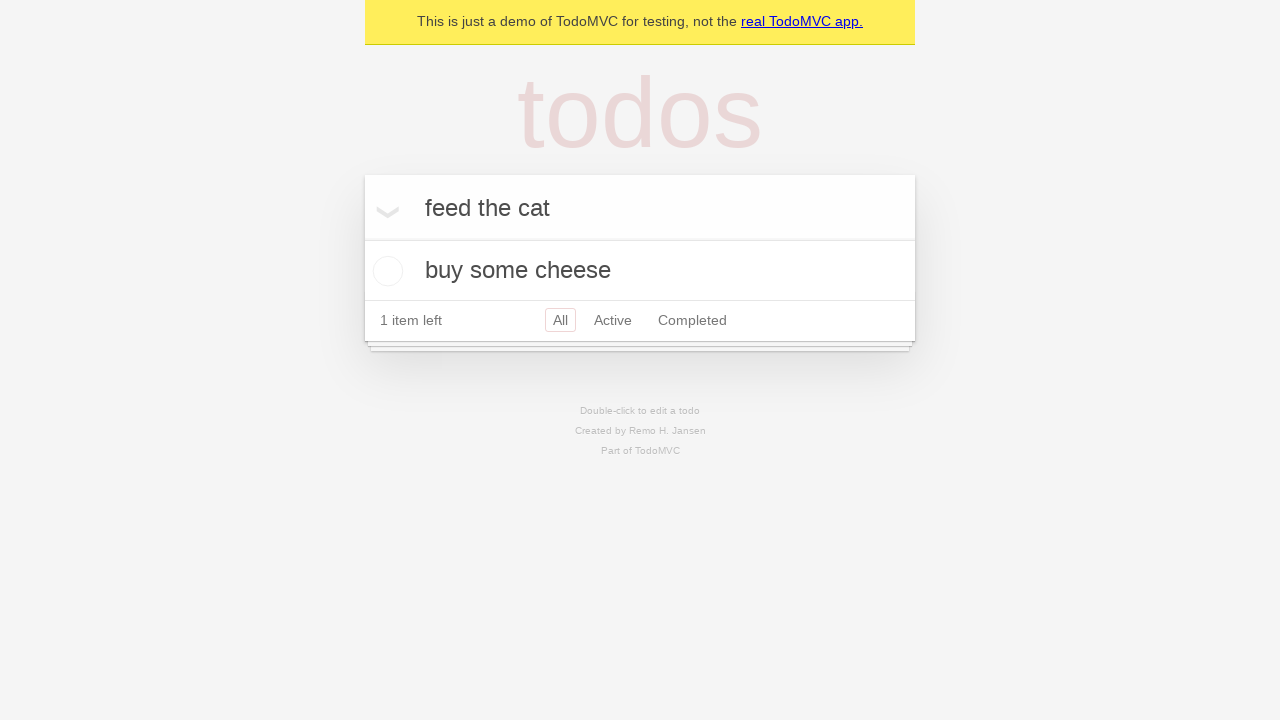

Pressed Enter to create second todo on internal:attr=[placeholder="What needs to be done?"i]
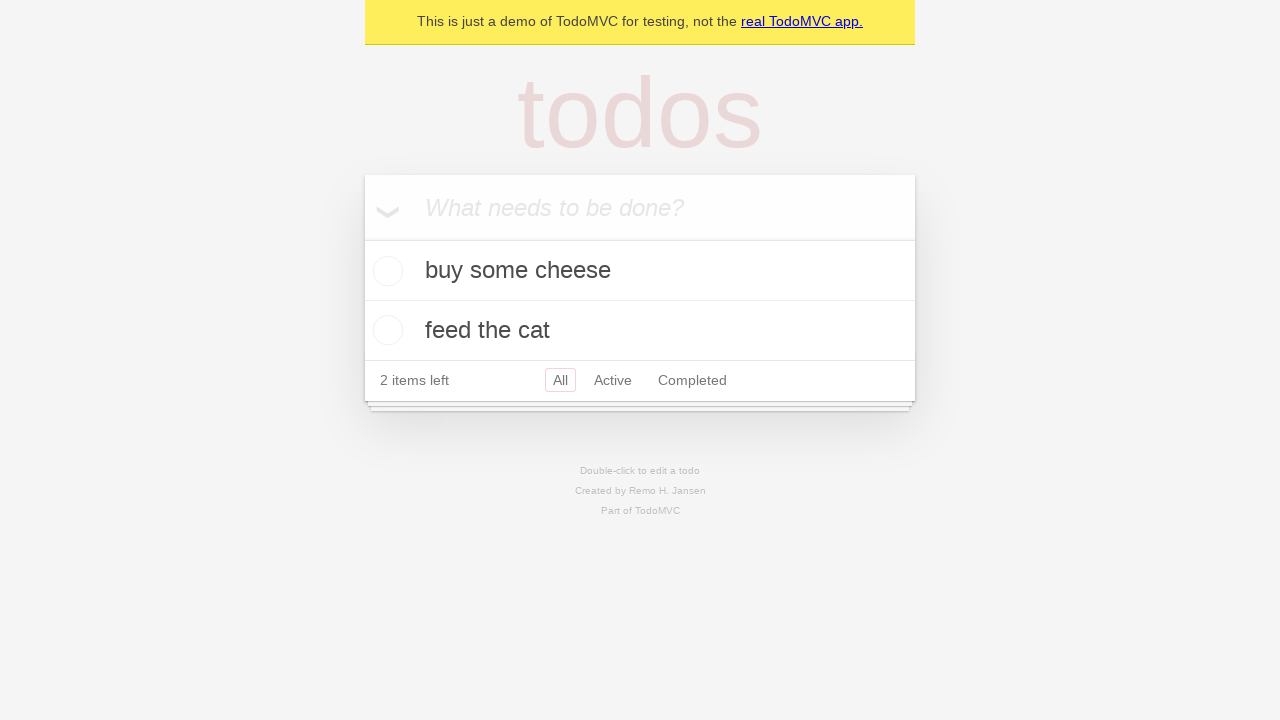

Filled todo input with 'book a doctors appointment' on internal:attr=[placeholder="What needs to be done?"i]
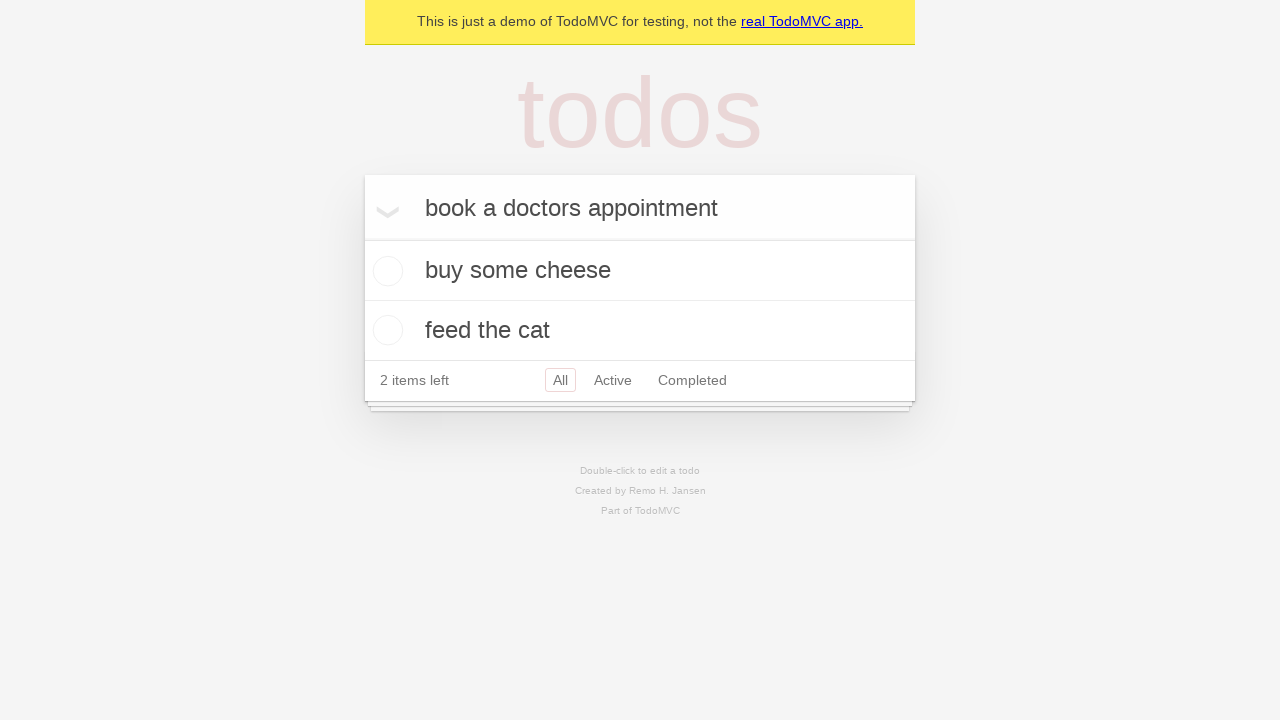

Pressed Enter to create third todo on internal:attr=[placeholder="What needs to be done?"i]
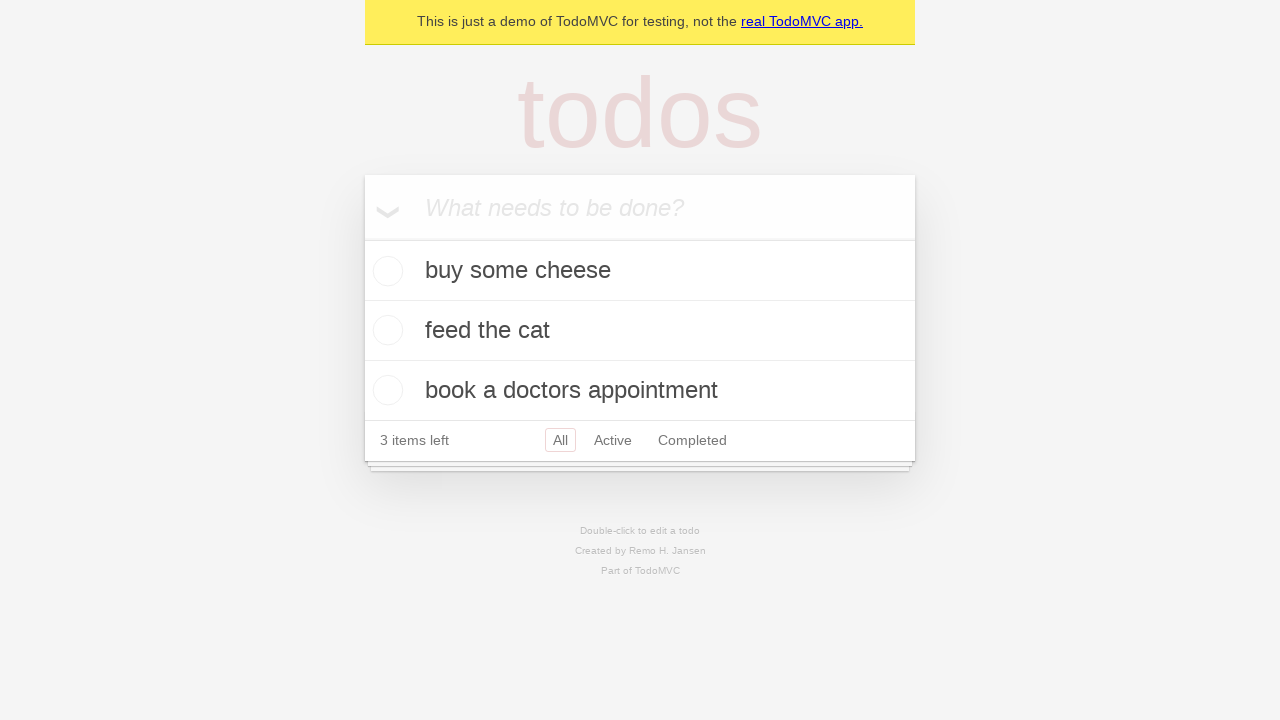

Double-clicked second todo item to enter edit mode at (640, 331) on internal:testid=[data-testid="todo-item"s] >> nth=1
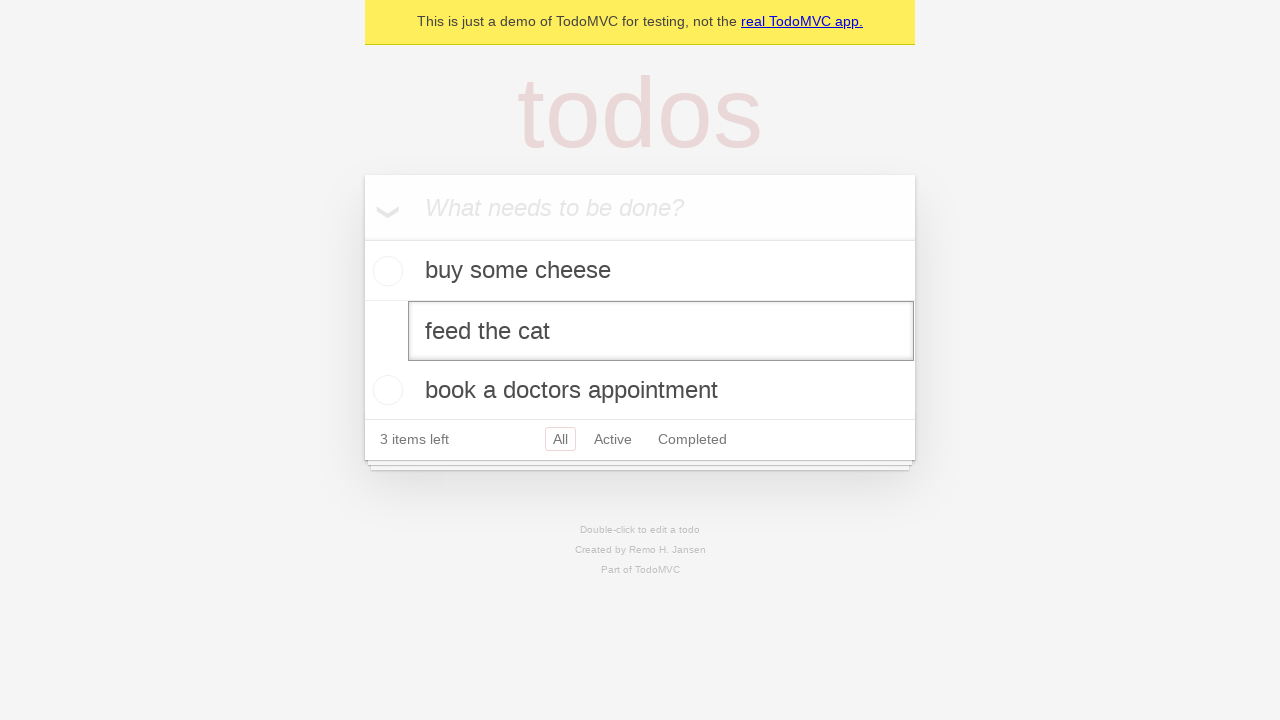

Filled edit textbox with new text 'buy some sausages' on internal:testid=[data-testid="todo-item"s] >> nth=1 >> internal:role=textbox[nam
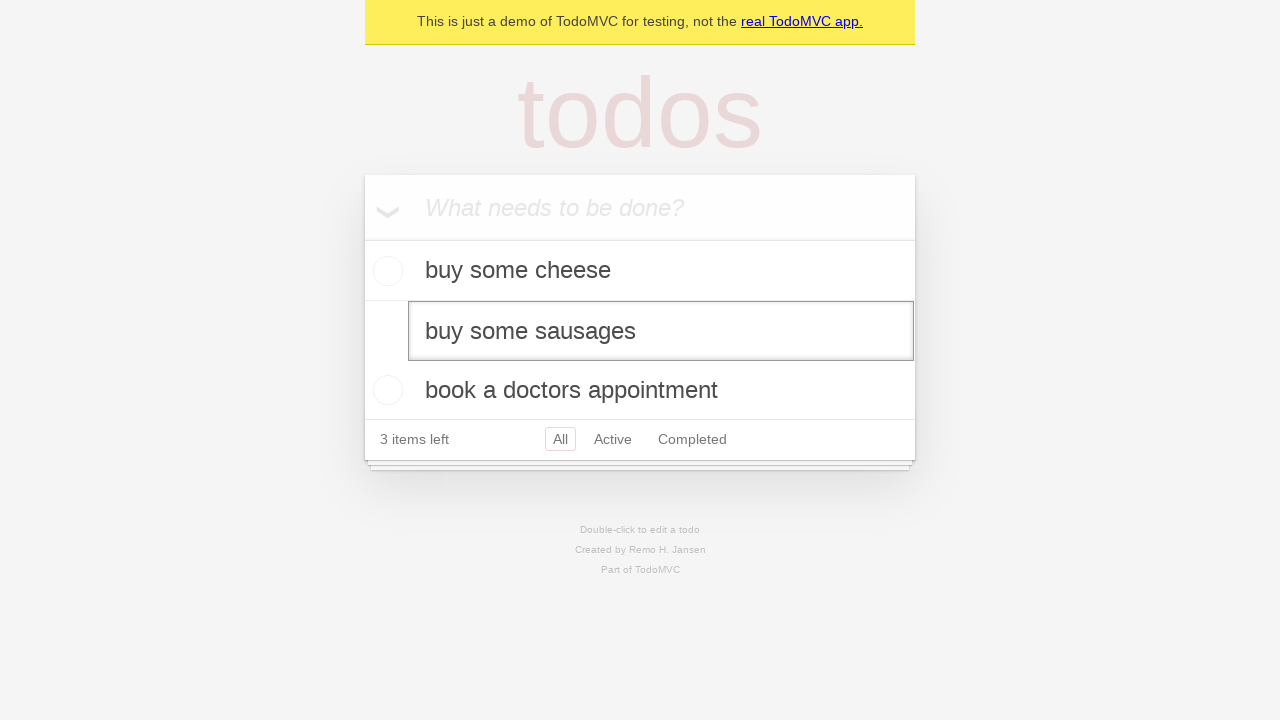

Dispatched blur event on edit textbox to save changes
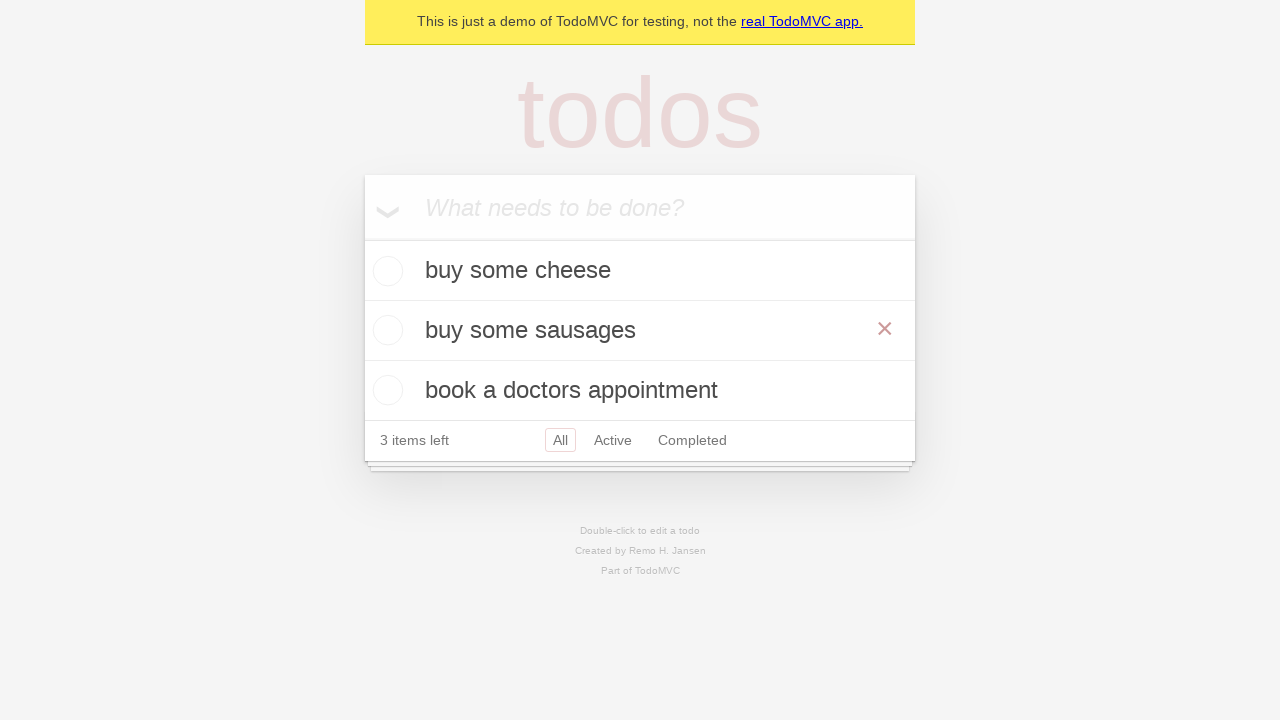

Waited for todo title element to confirm save completed
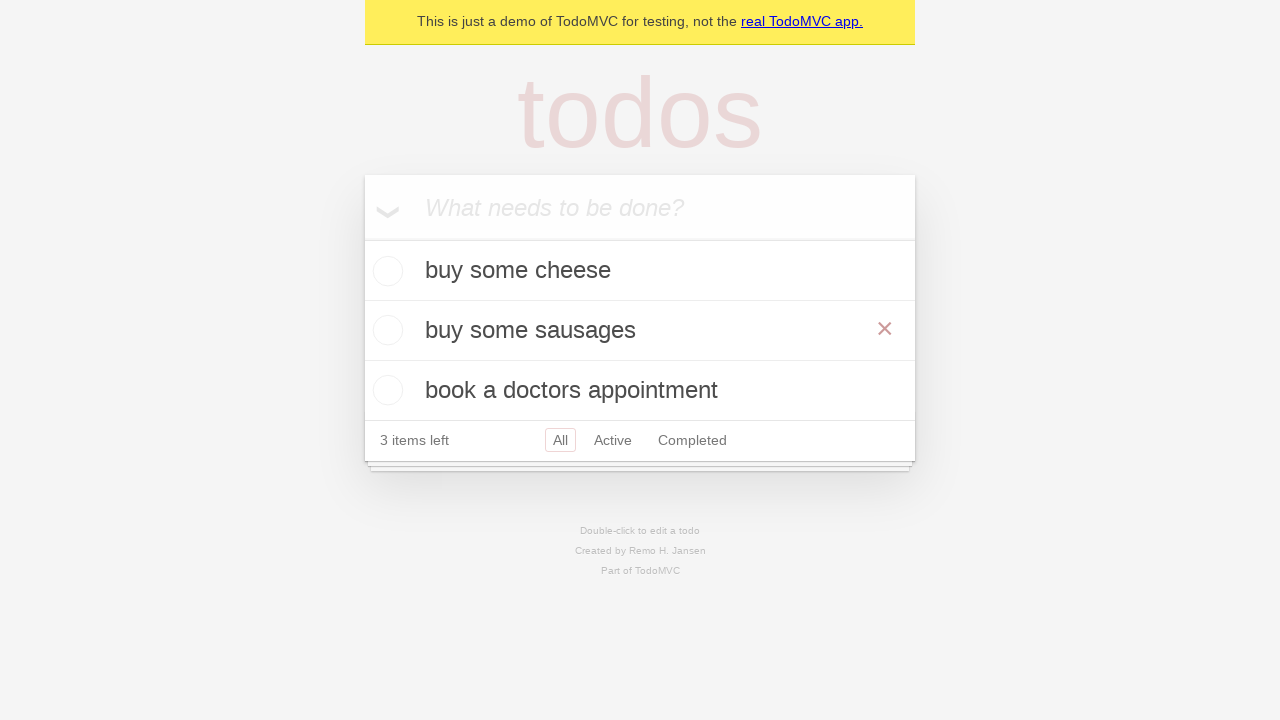

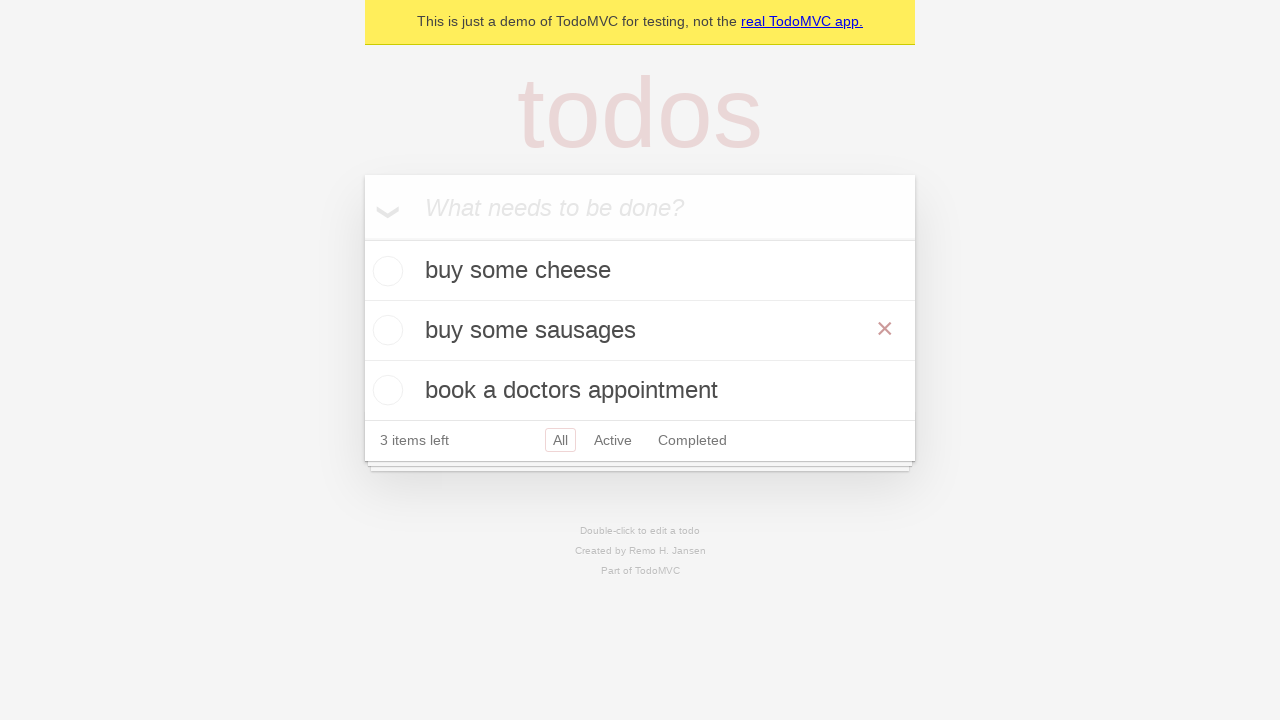